Tests double-click functionality on W3Schools demo page by clearing a text field, entering text, and double-clicking a button to copy the text

Starting URL: https://www.w3schools.com/tags/tryit.asp?filename=tryhtml5_ev_ondblclick3

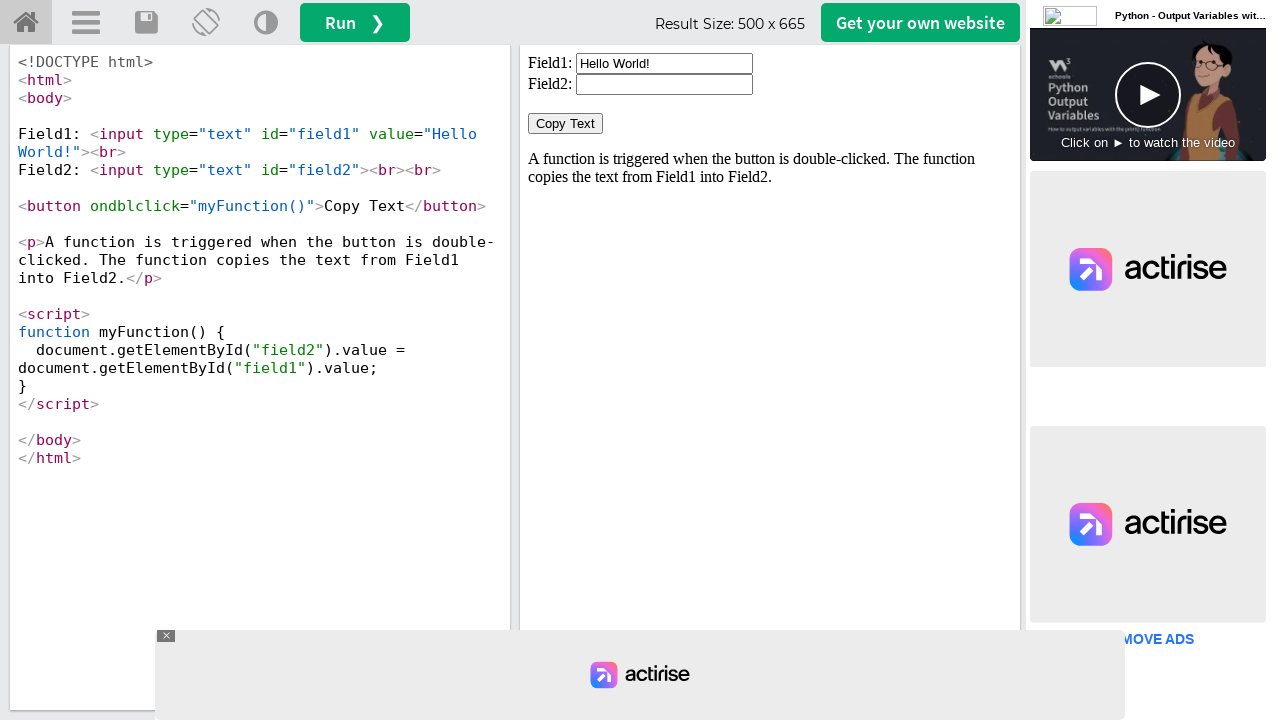

Located and switched to iframe containing the demo
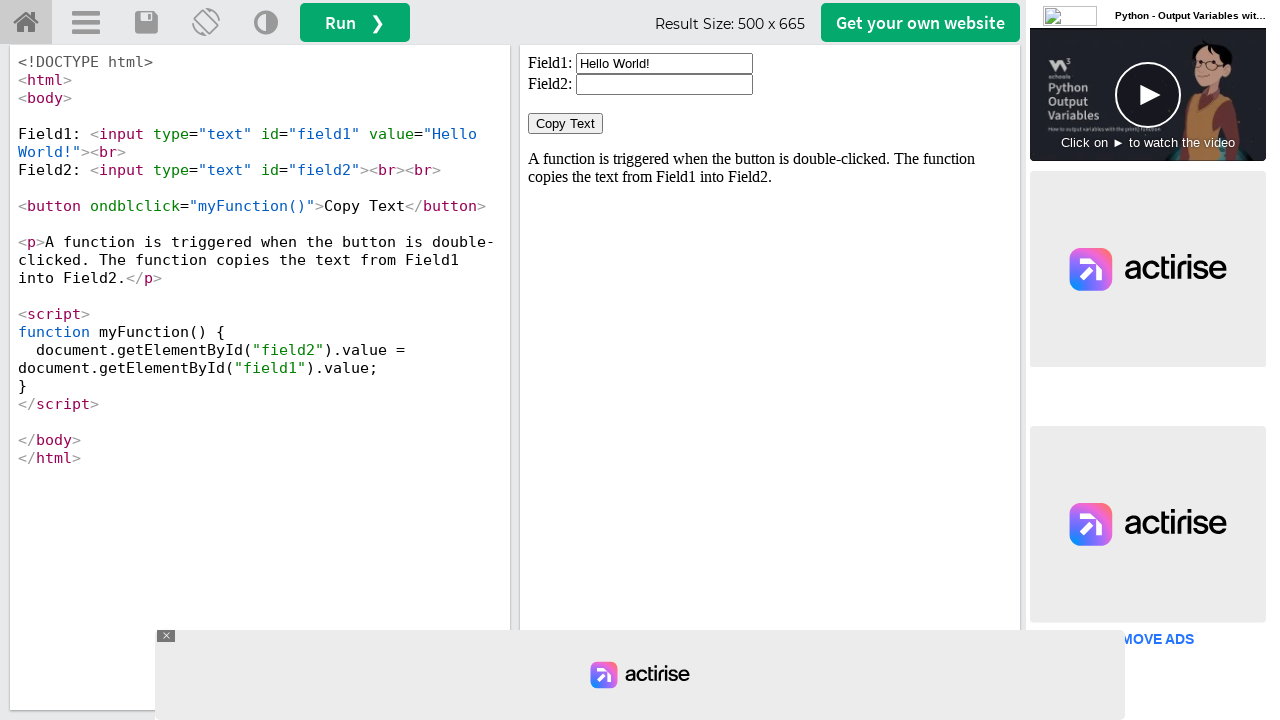

Cleared the text field on iframe#iframeResult >> nth=0 >> internal:control=enter-frame >> xpath=//input[@i
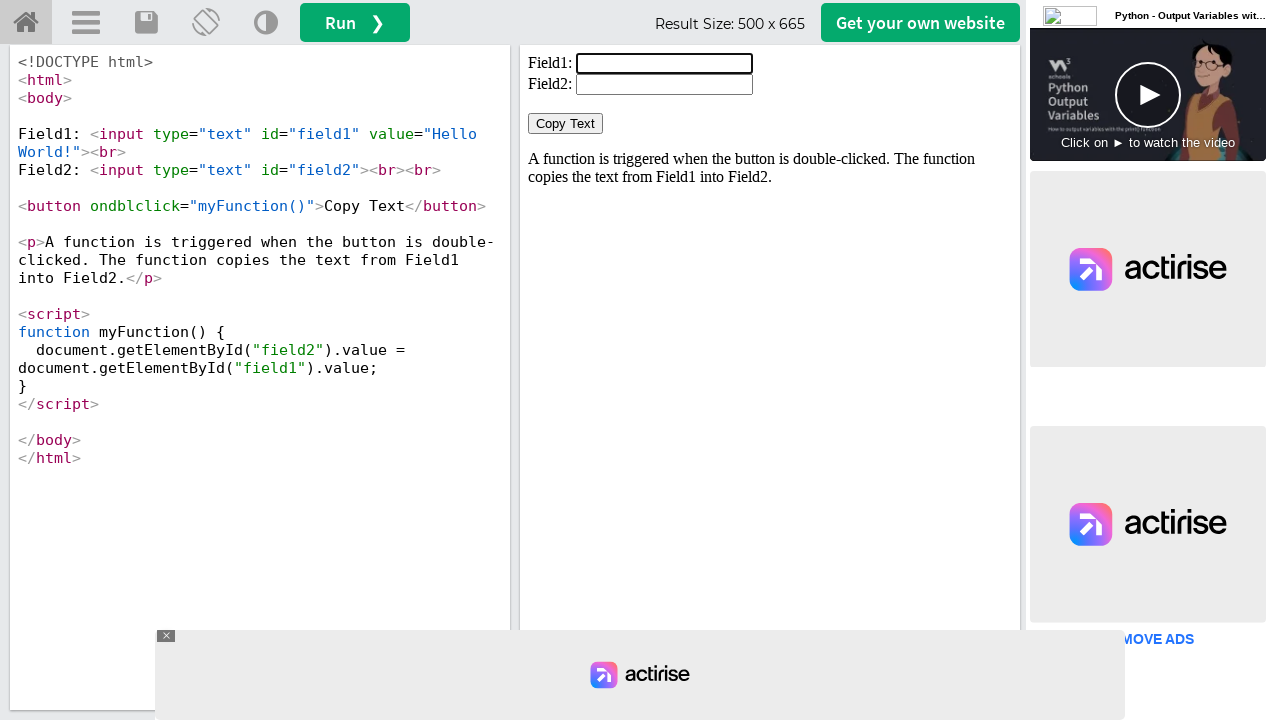

Filled text field with 'Nikhil' on iframe#iframeResult >> nth=0 >> internal:control=enter-frame >> xpath=//input[@i
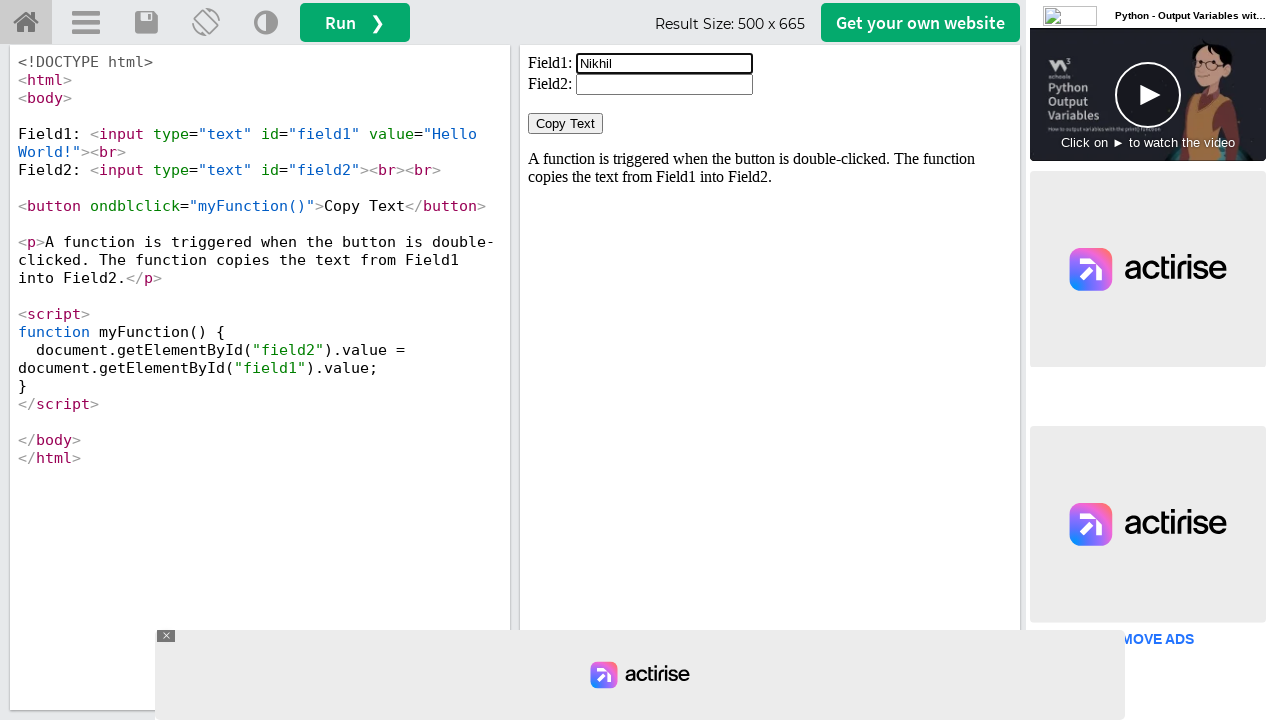

Double-clicked the 'Copy Text' button at (566, 124) on iframe#iframeResult >> nth=0 >> internal:control=enter-frame >> xpath=//button[t
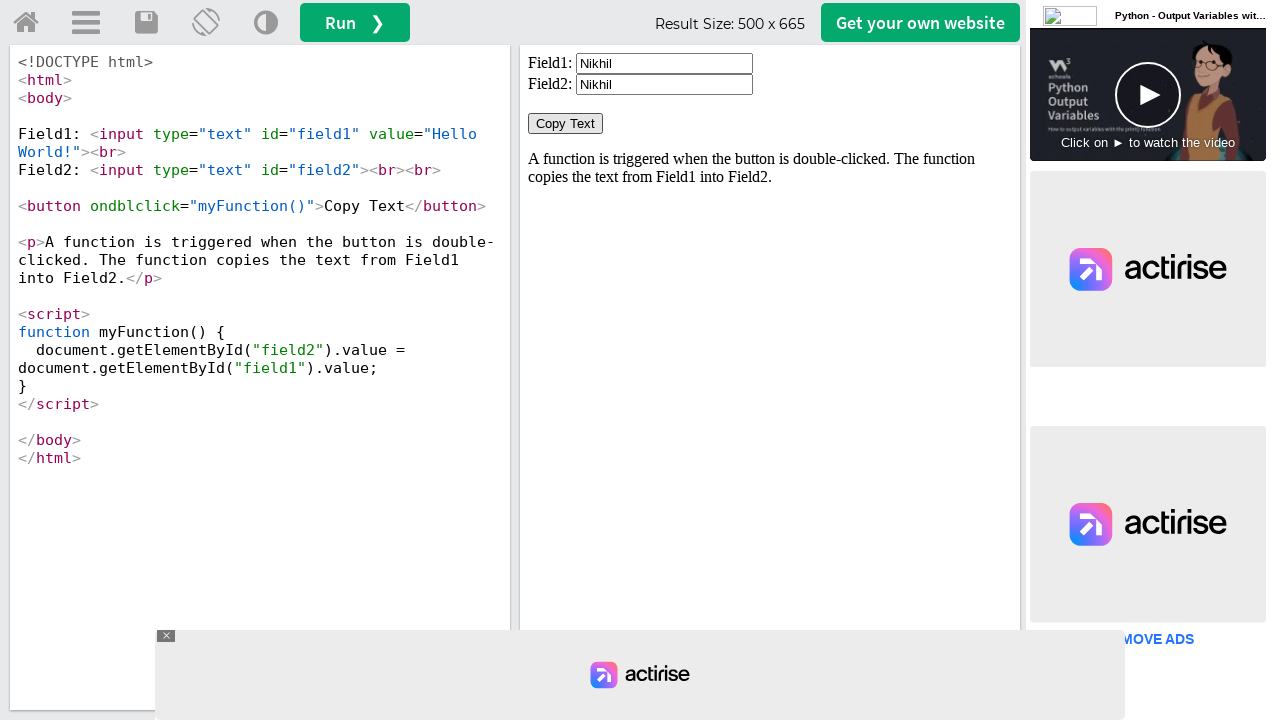

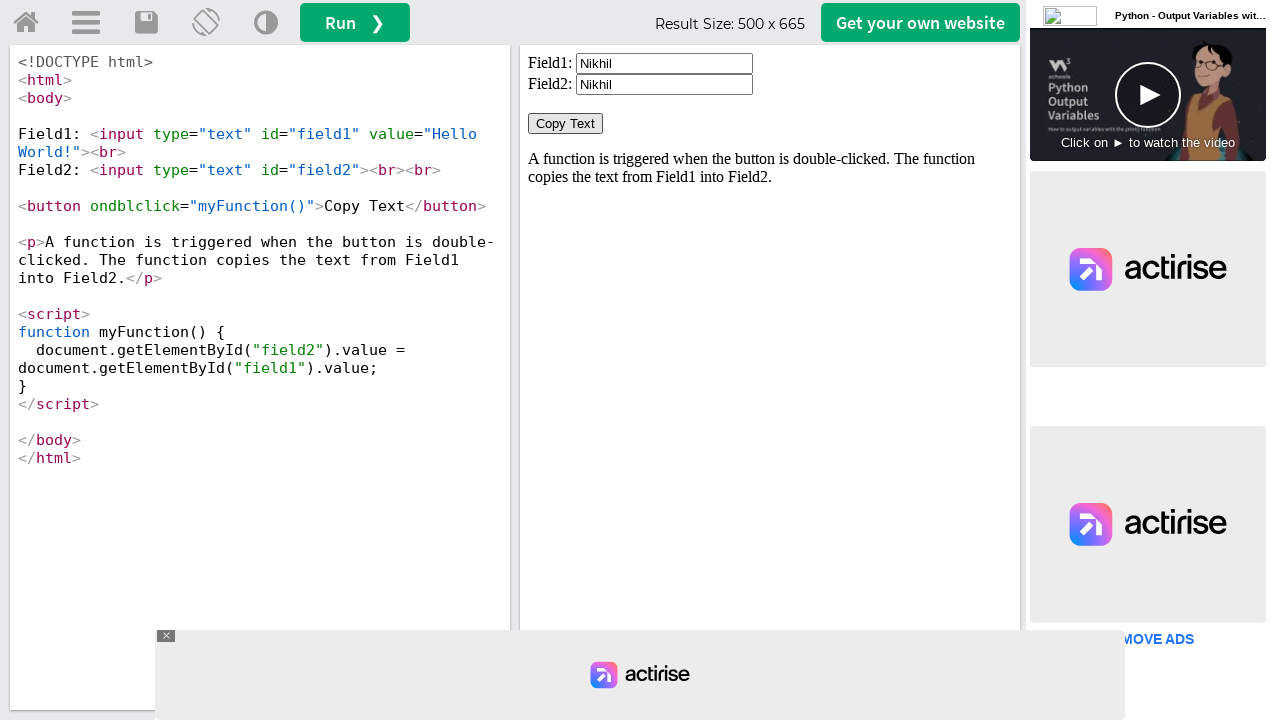